Tests a simple form calculator by entering two numbers and verifying the sum result

Starting URL: https://www.lambdatest.com/selenium-playground/simple-form-demo

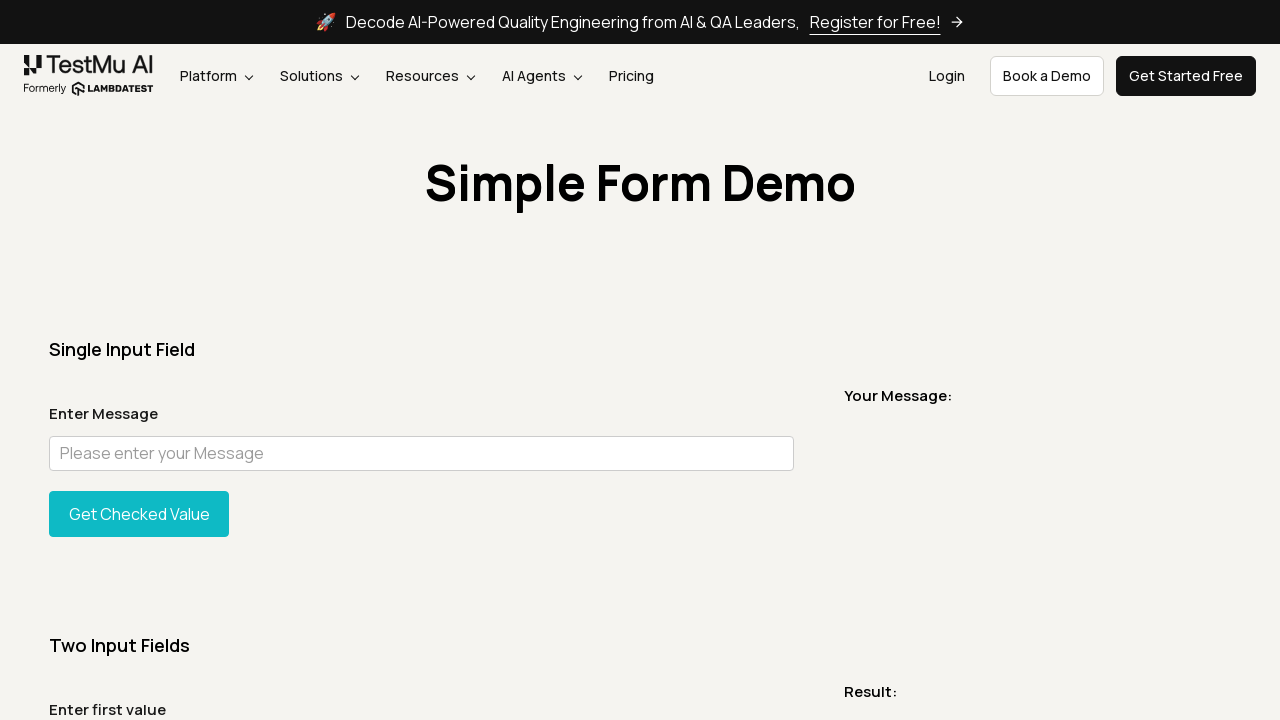

Entered first number (2) in the first input field on #sum1
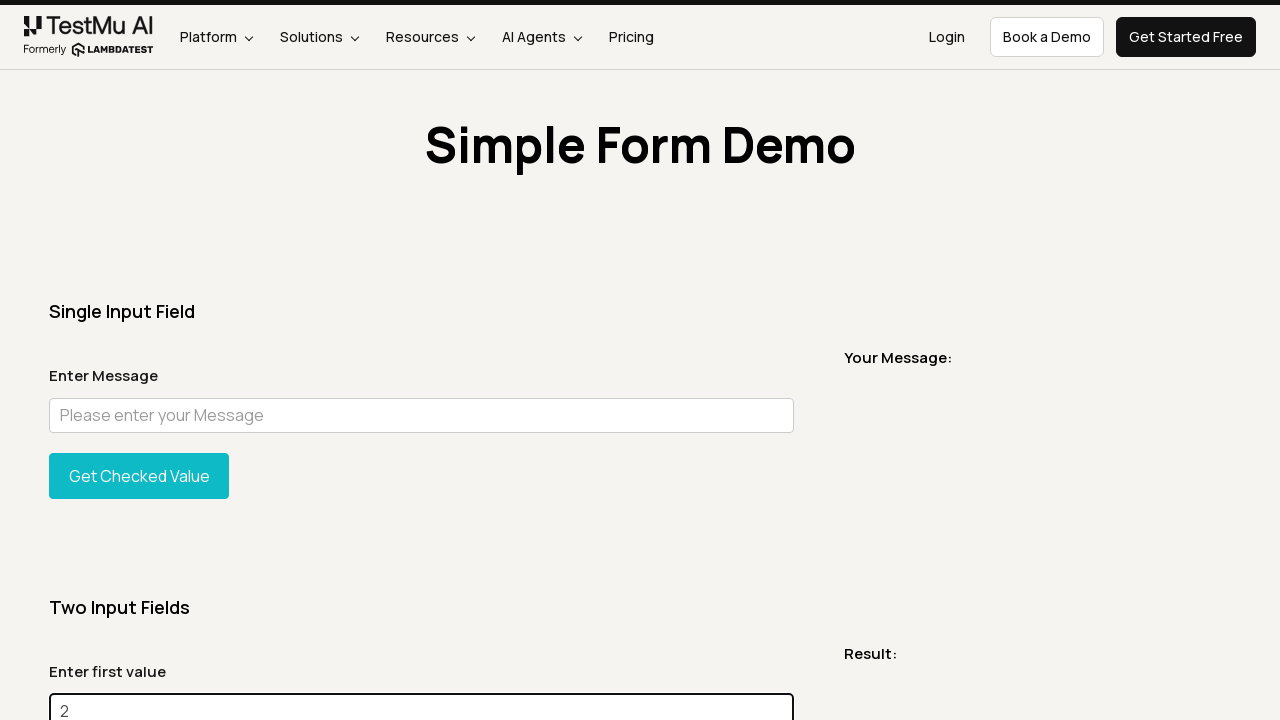

Entered second number (5) in the second input field on #sum2
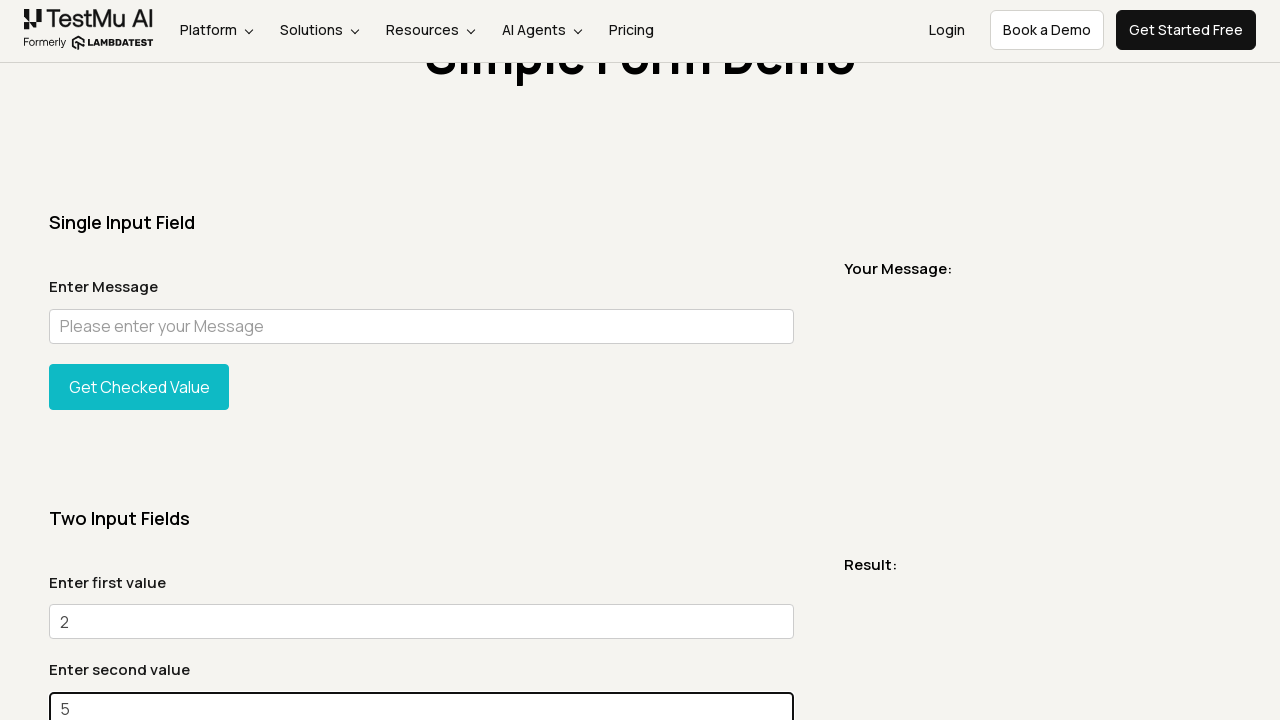

Clicked the Get Total button to calculate sum at (139, 360) on xpath=//*[@id='gettotal']/button
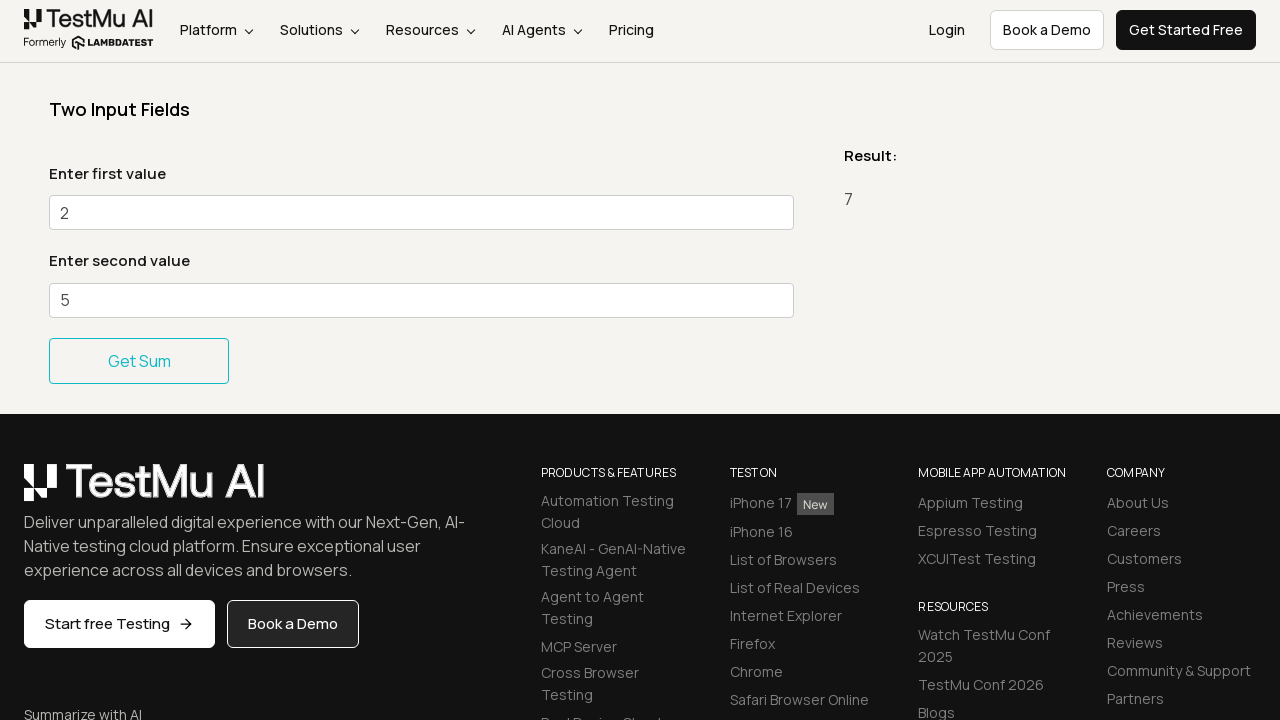

Sum result appeared on the page (expected: 7)
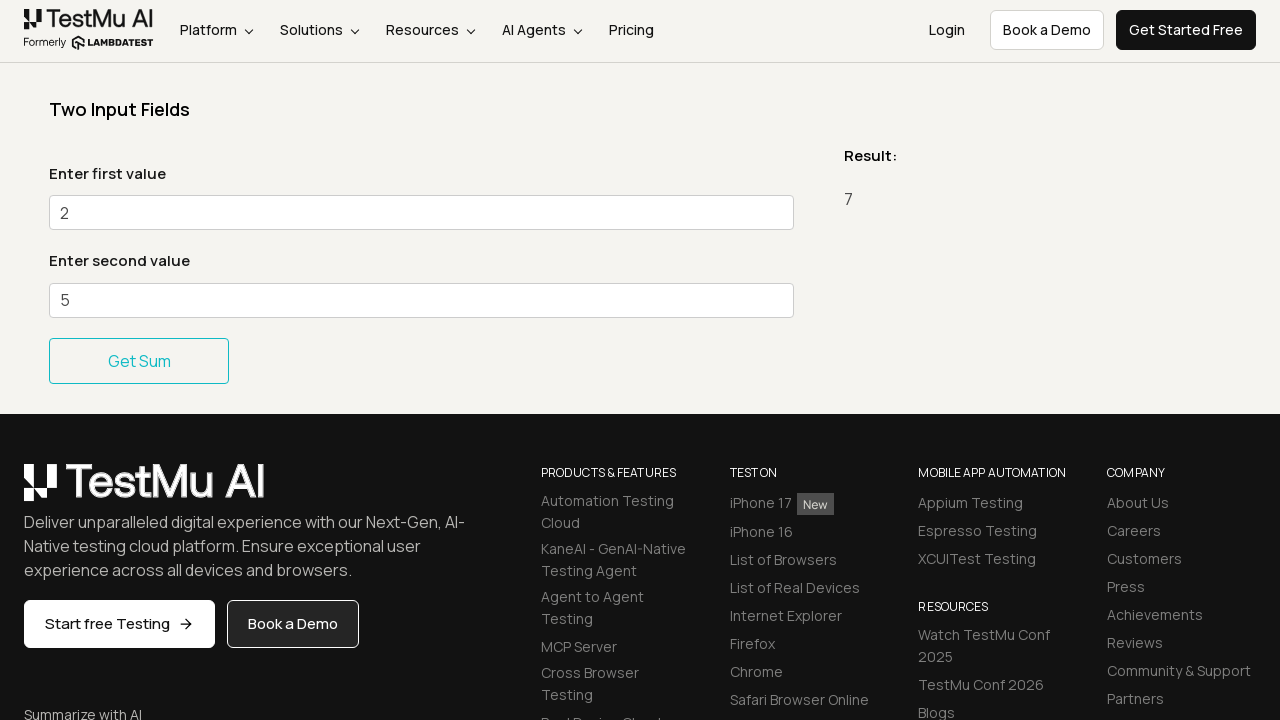

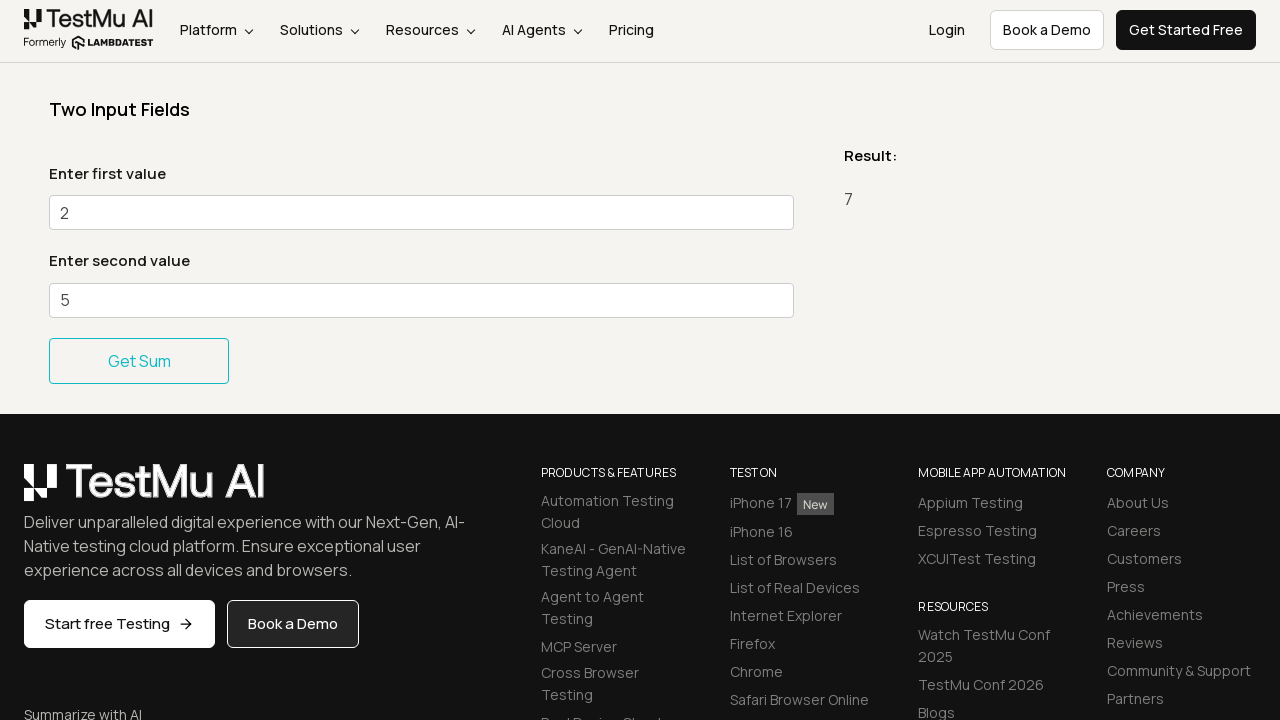